Tests JavaScript confirm dialog by clicking a button to trigger it and dismissing (canceling) the dialog

Starting URL: http://the-internet.herokuapp.com/javascript_alerts

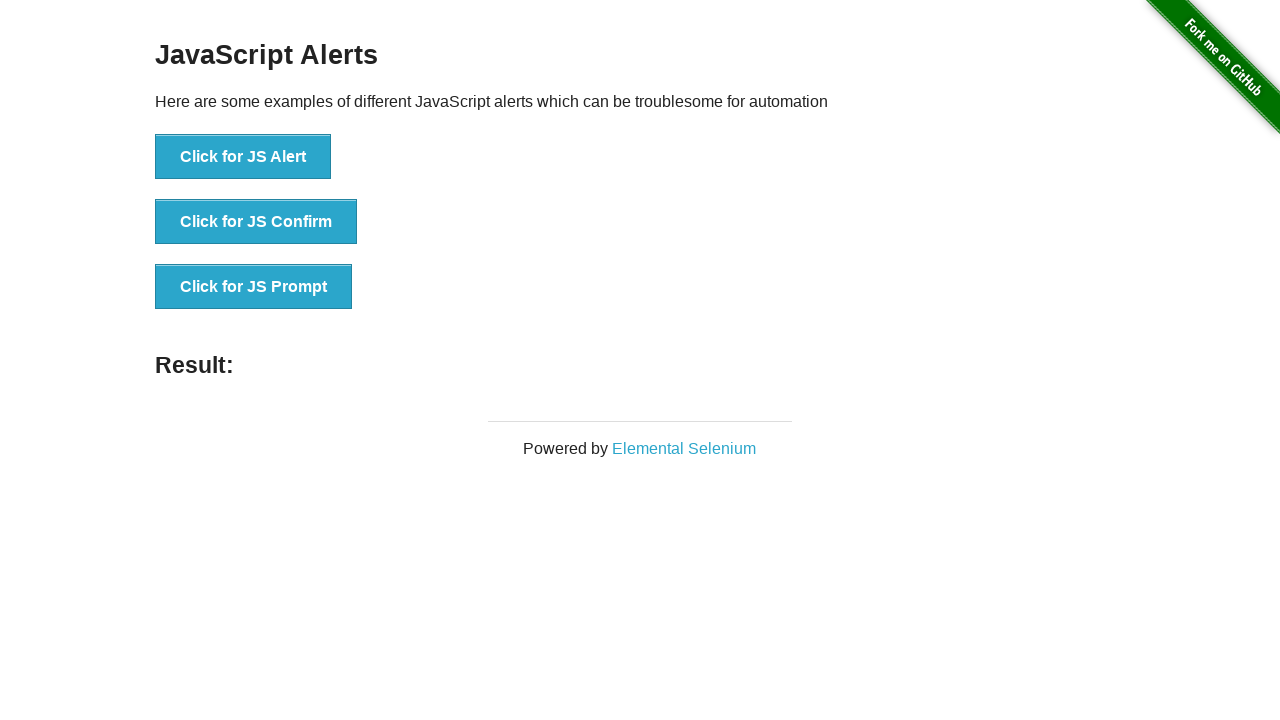

Registered dialog handler to dismiss confirm dialogs
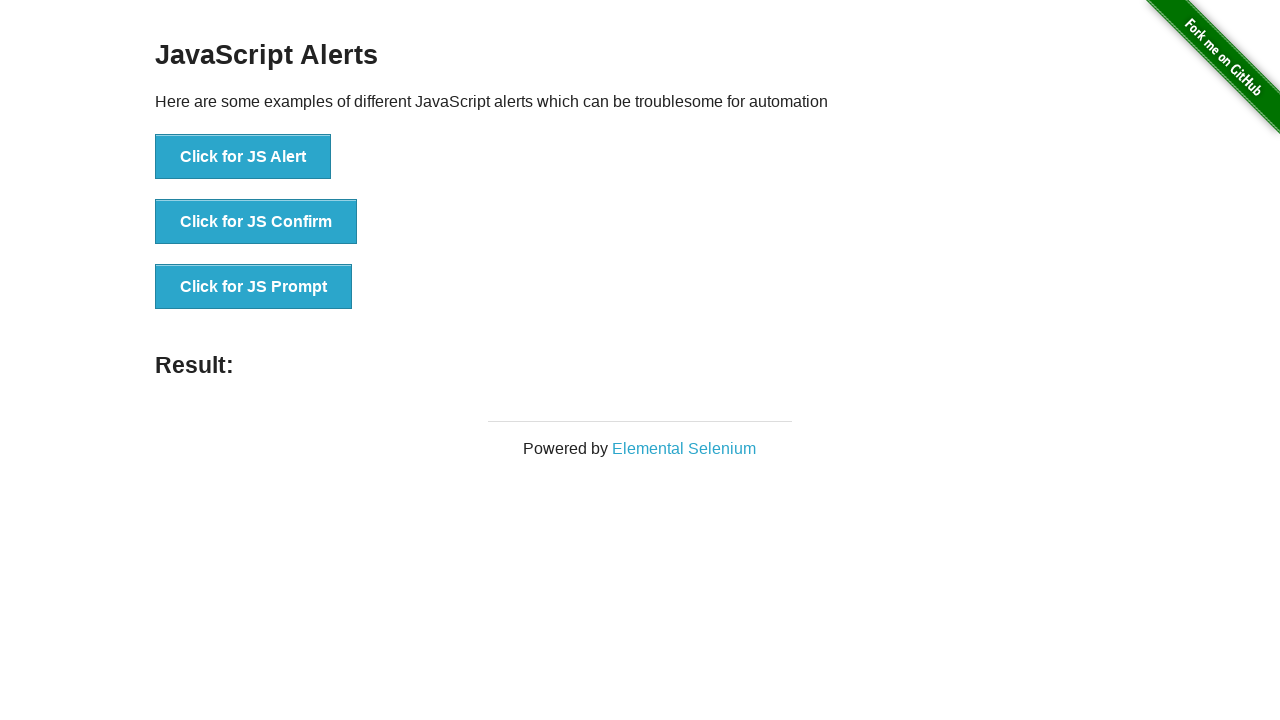

Clicked the confirm dialog button to trigger JavaScript confirm at (256, 222) on xpath=//*[@id='content']/div/ul/li[2]/button
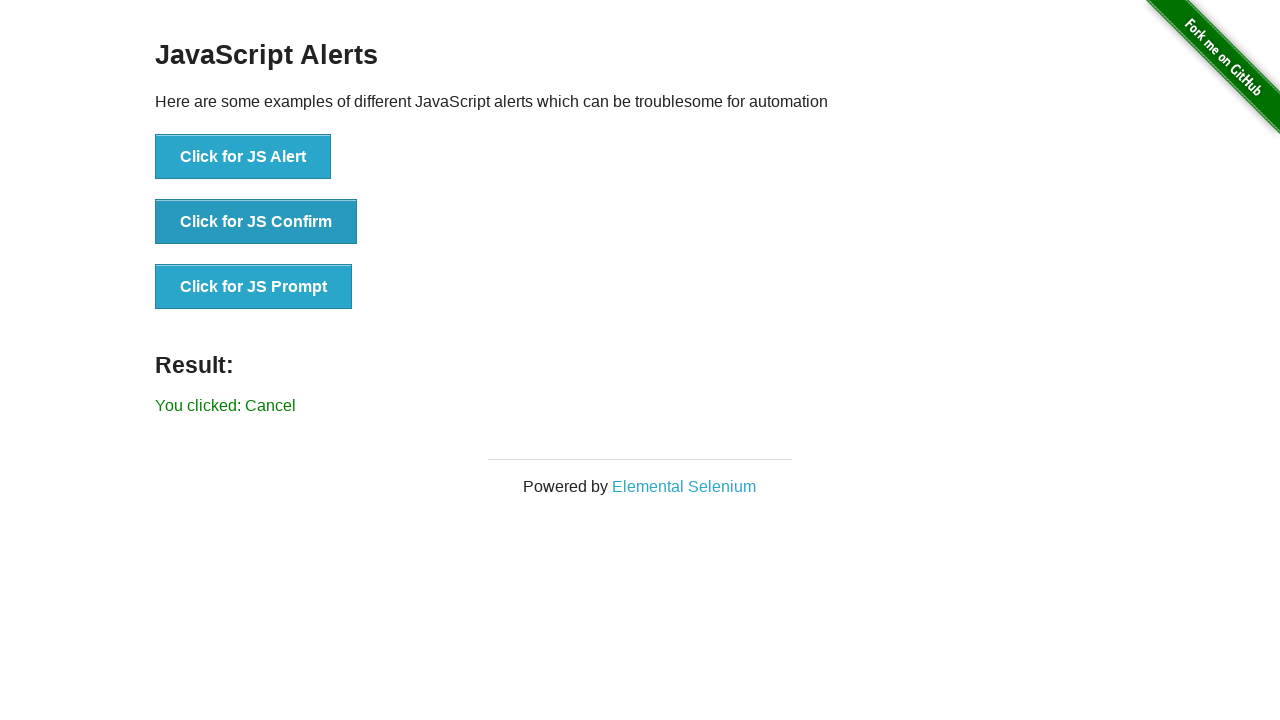

Waited for result message to update after dismissing confirm dialog
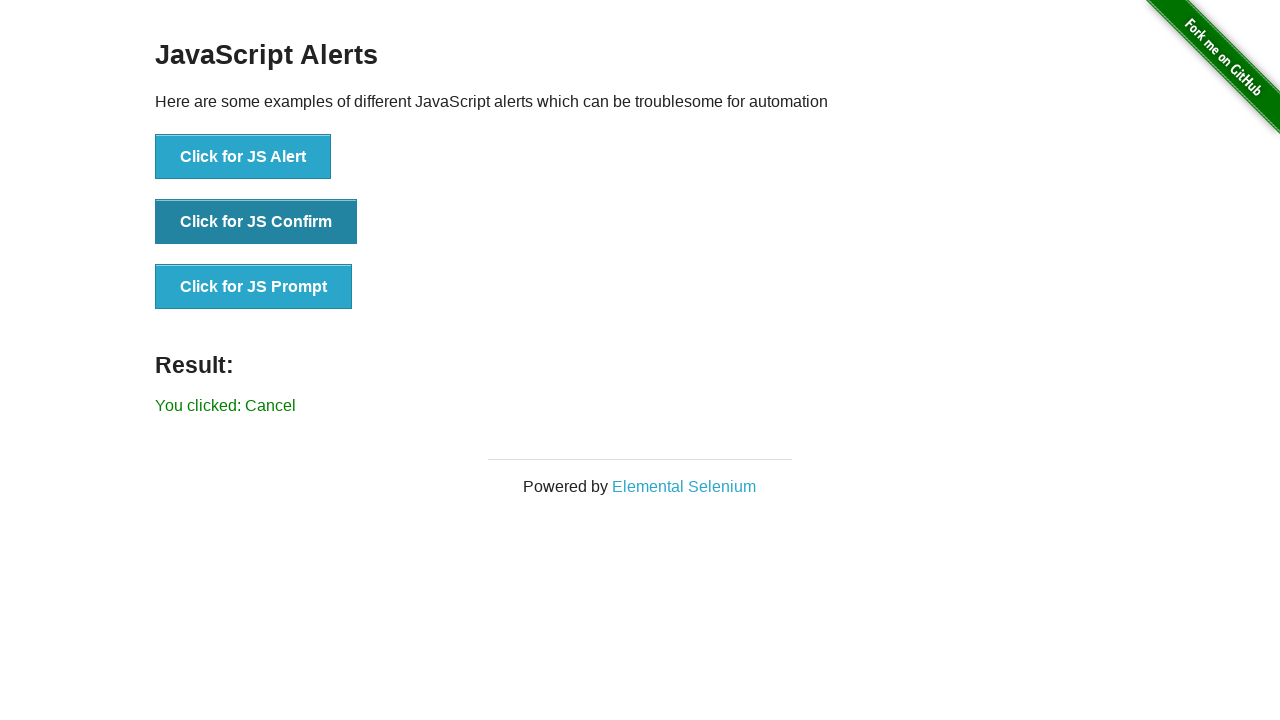

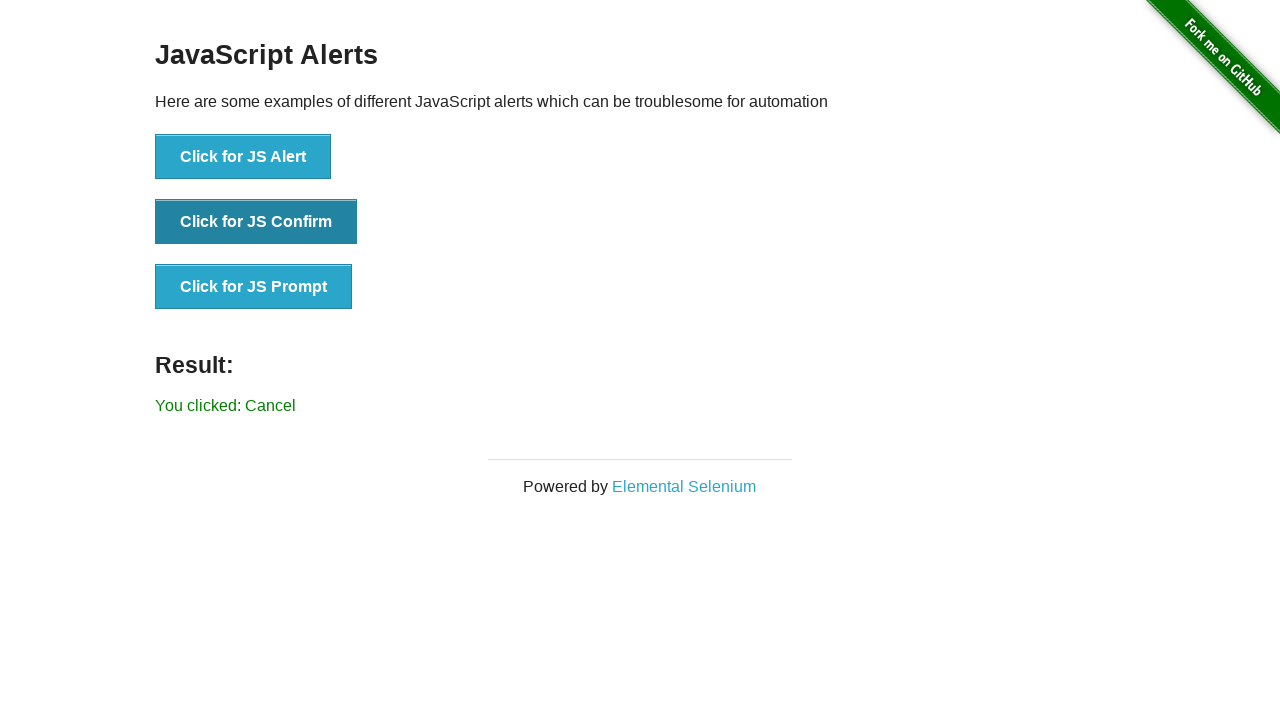